Tests window popup functionality by clicking the "Follow On Twitter" button and verifying a new popup window opens

Starting URL: https://www.lambdatest.com/selenium-playground/window-popup-modal-demo

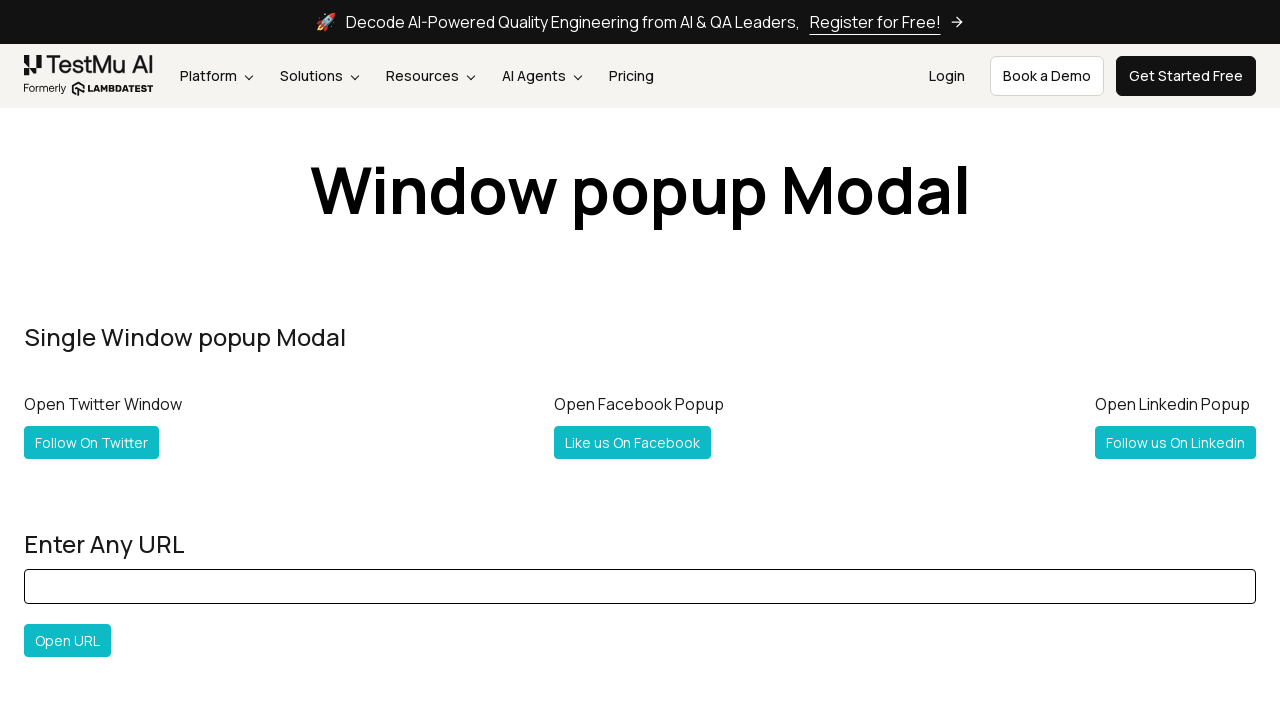

Clicked 'Follow On Twitter' button and popup window opened at (92, 442) on internal:text="Follow On Twitter"i
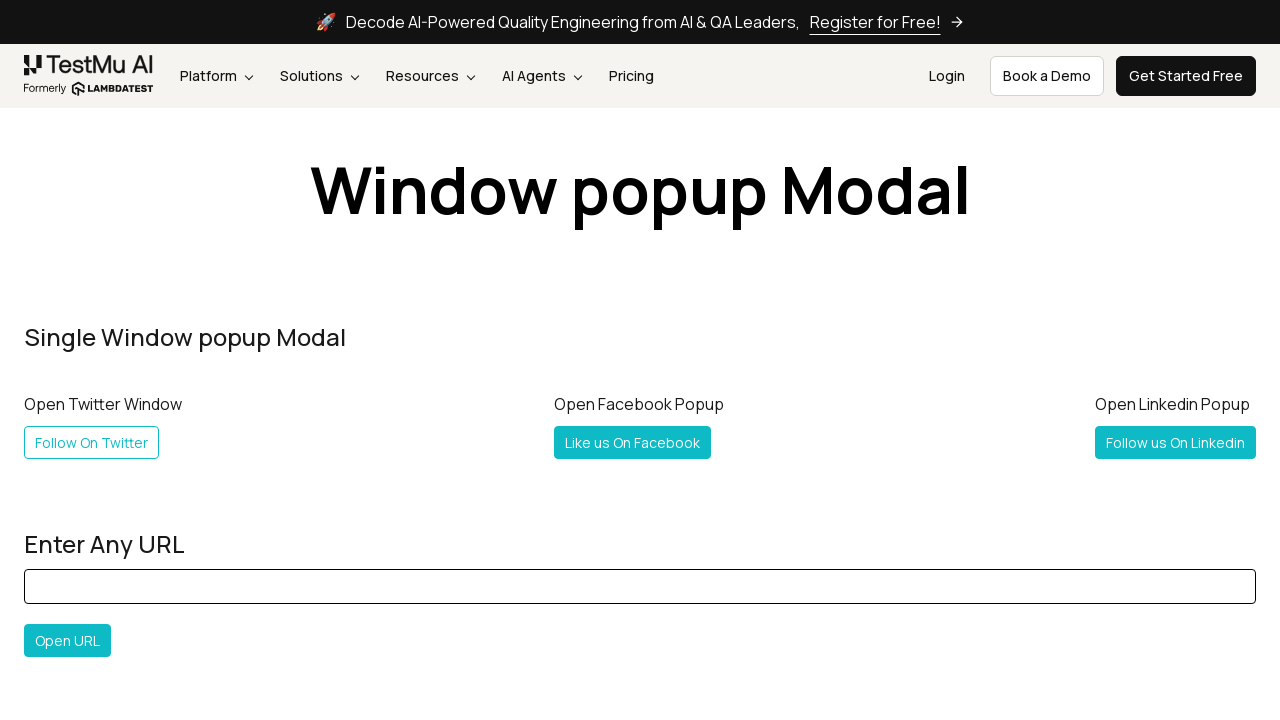

Retrieved new popup window object
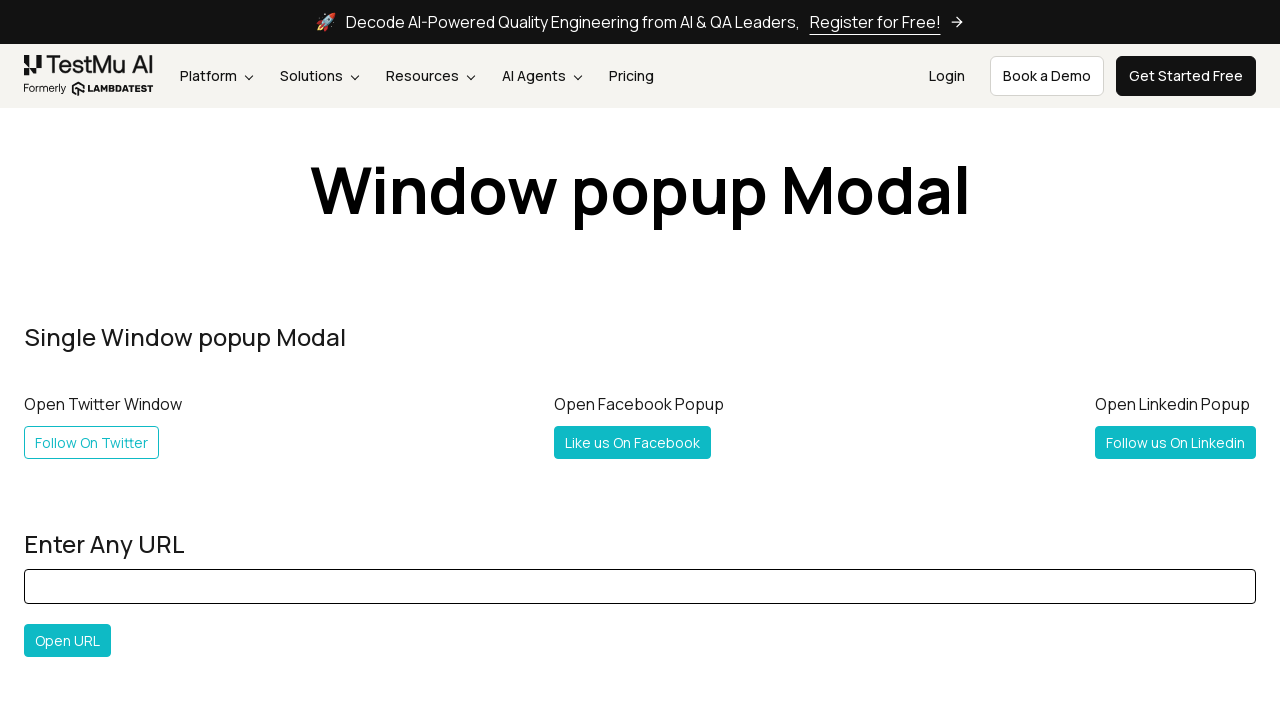

Popup window finished loading
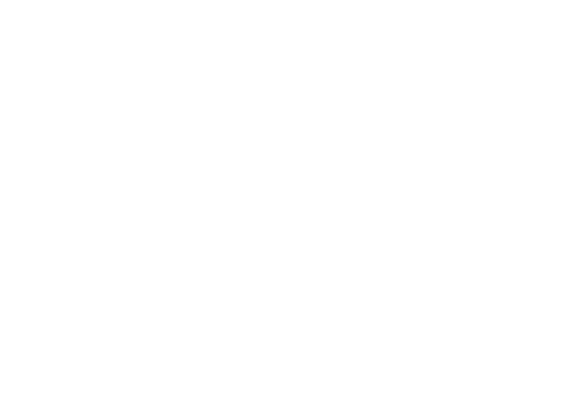

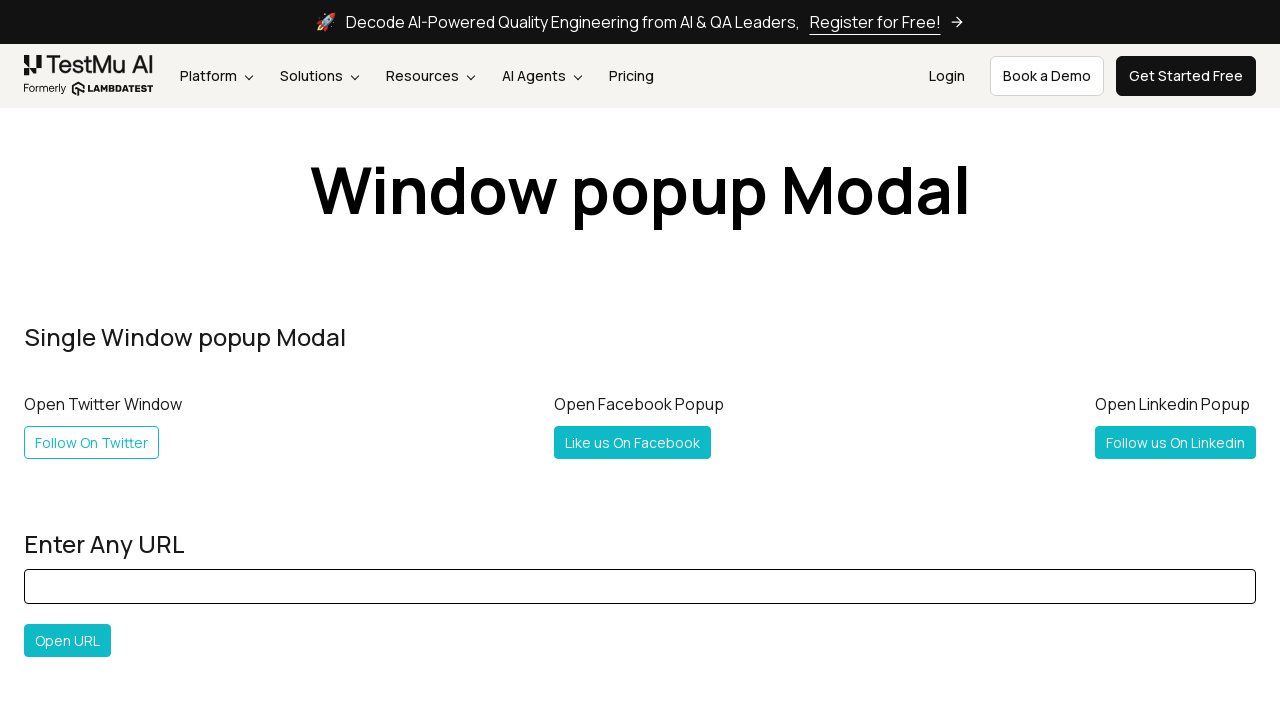